Tests a dynamic booking system by waiting for a price to reach $100, clicking book, then solving a mathematical captcha and submitting the solution

Starting URL: http://suninjuly.github.io/explicit_wait2.html

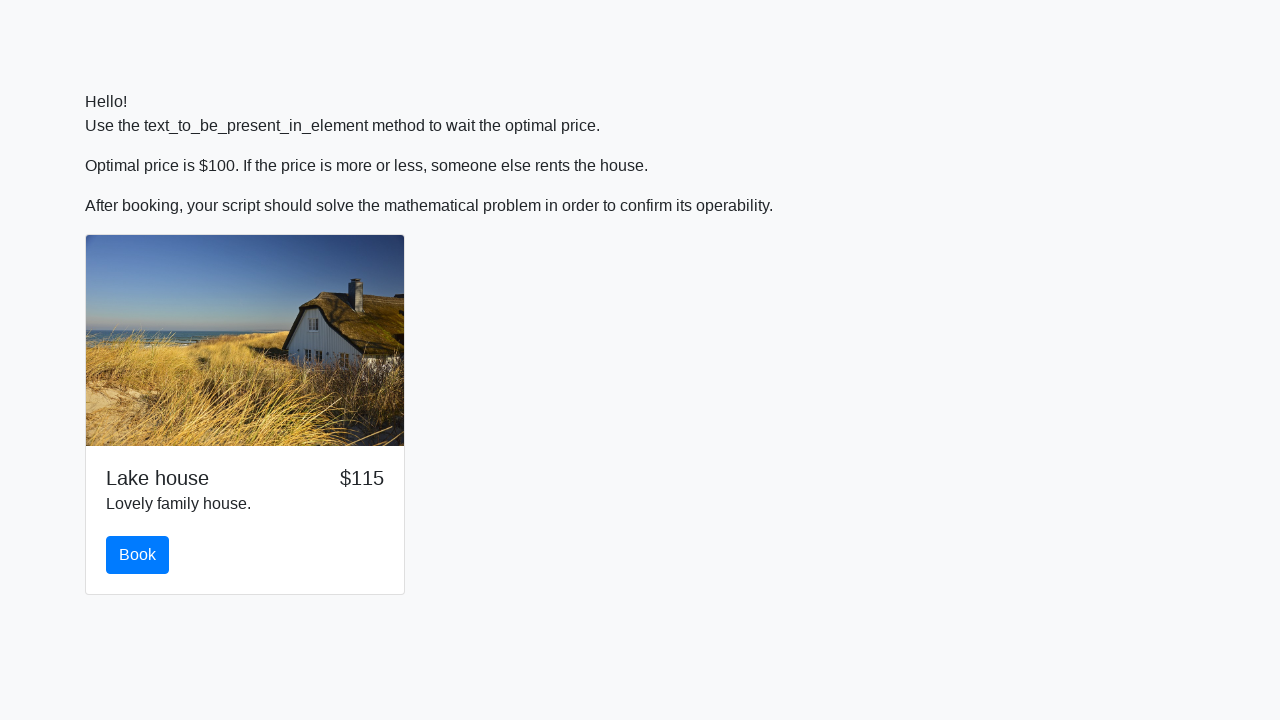

Waited for price to reach $100
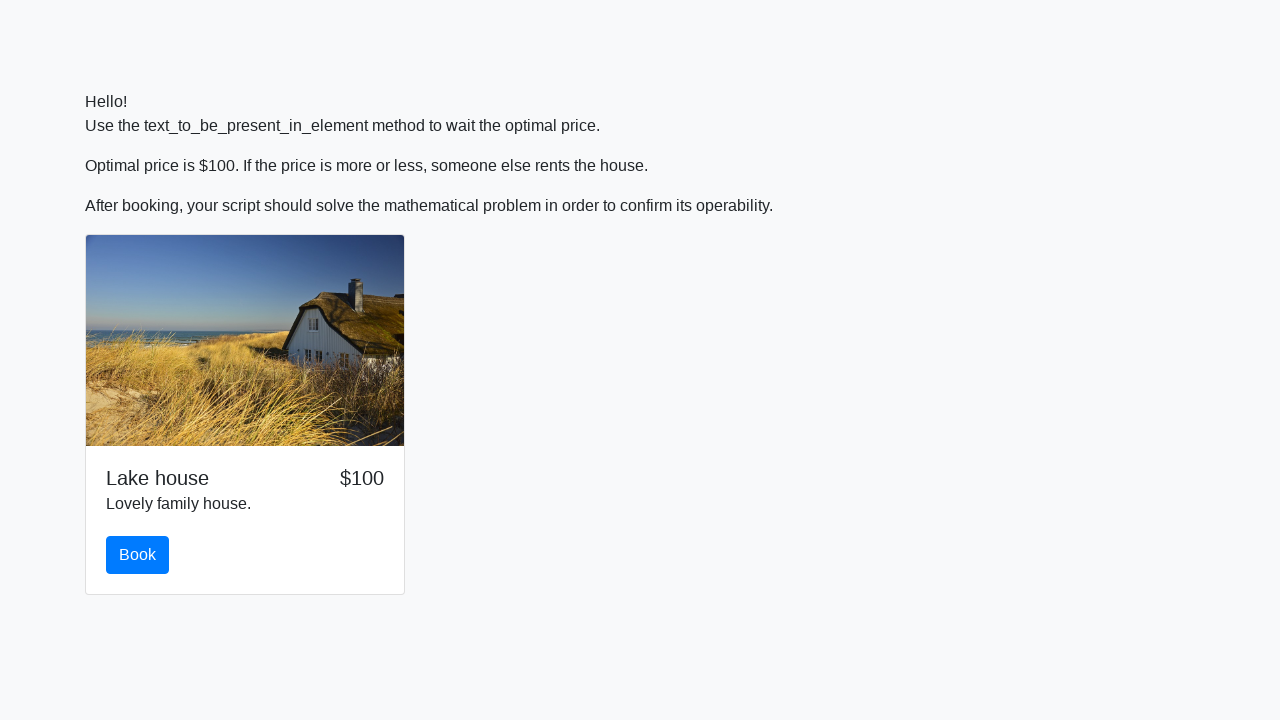

Clicked the book button at (138, 555) on button#book
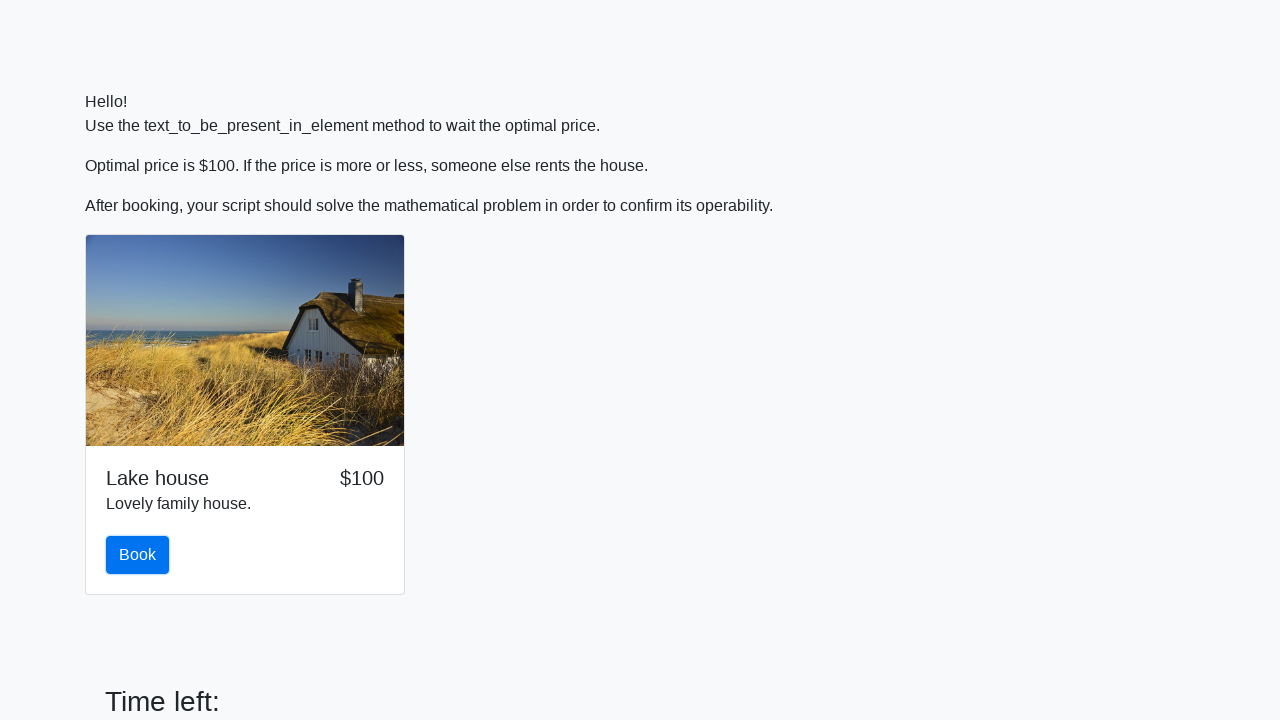

Retrieved math problem input value: 966
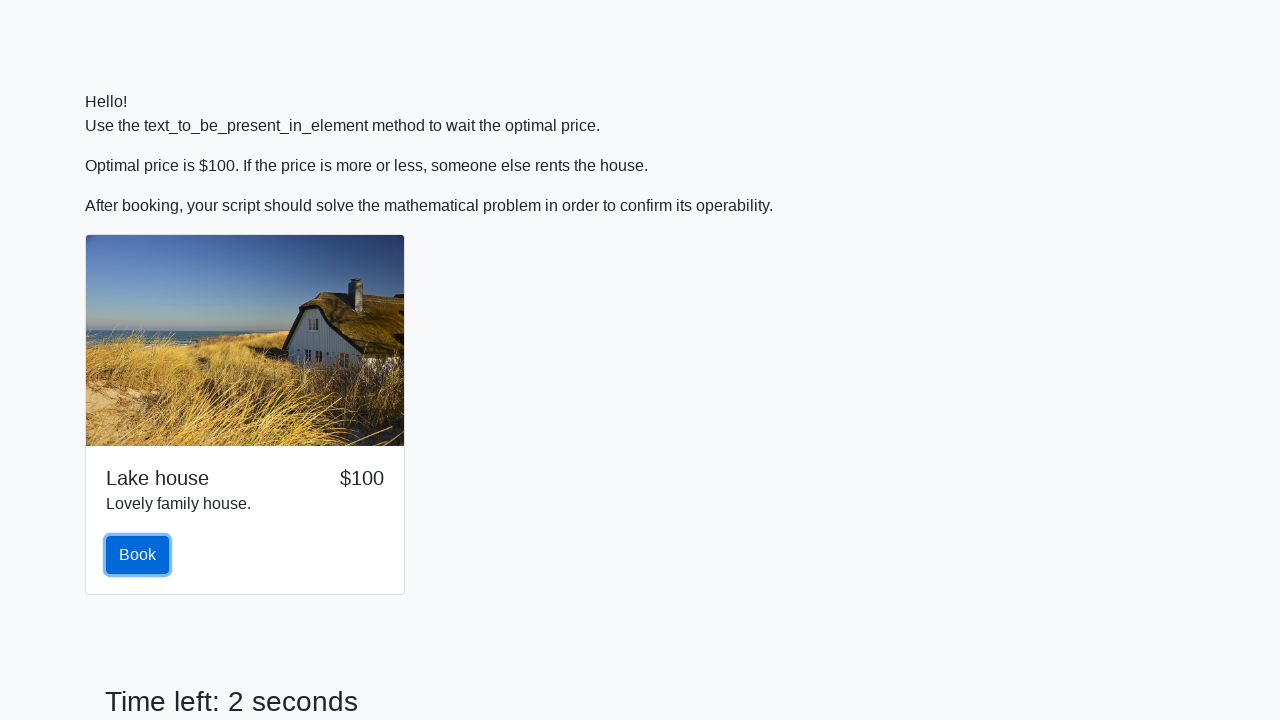

Calculated solution: 2.4841167691389927
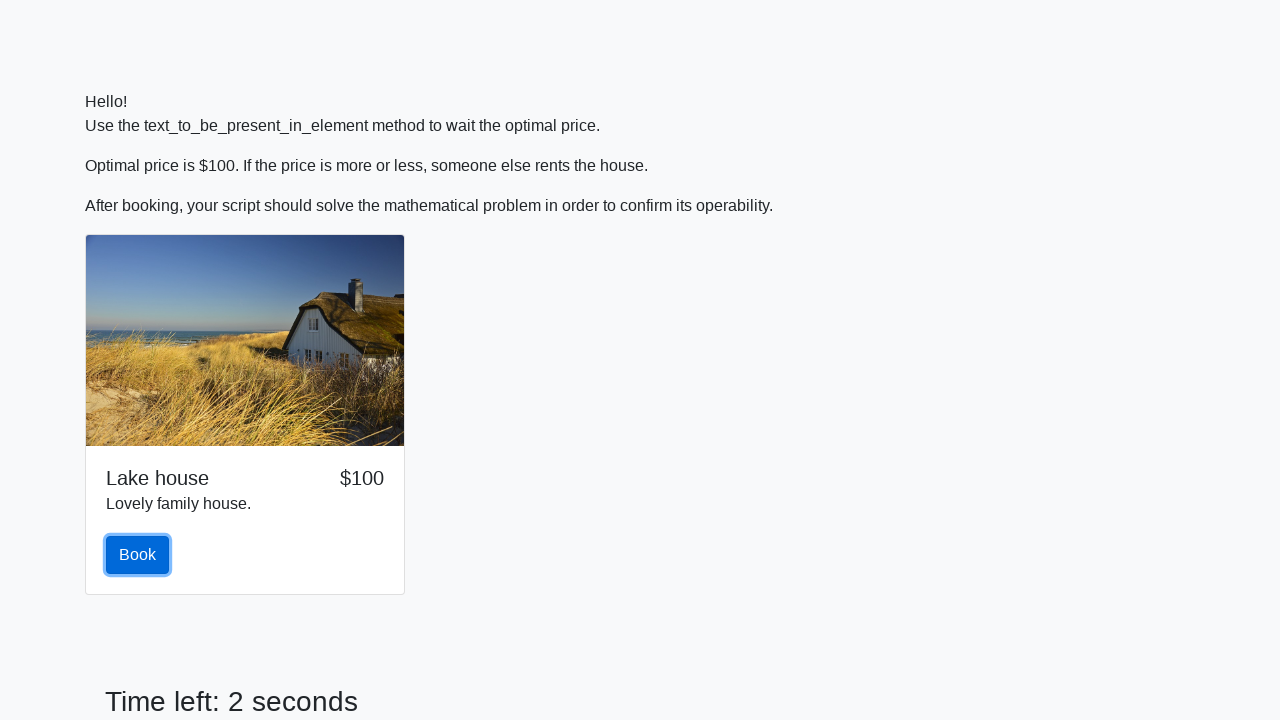

Filled answer field with calculated value on input[name='text']
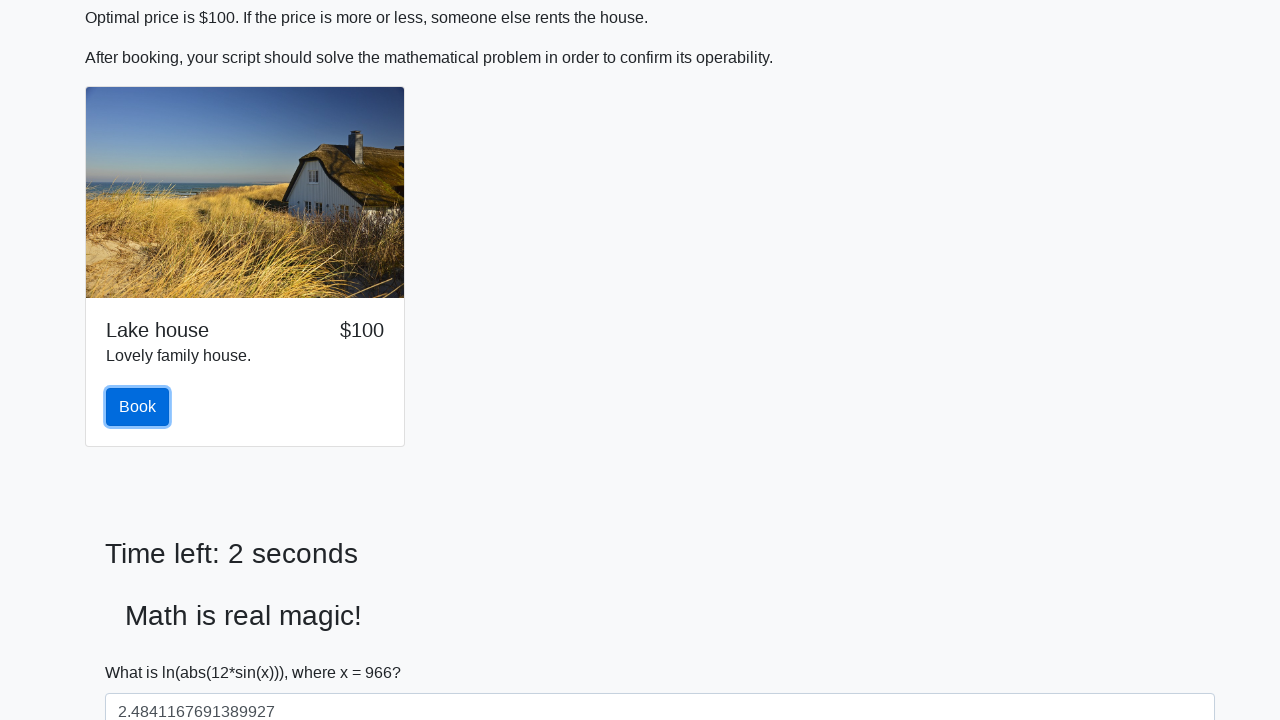

Clicked solve button to submit the captcha solution at (143, 651) on button#solve
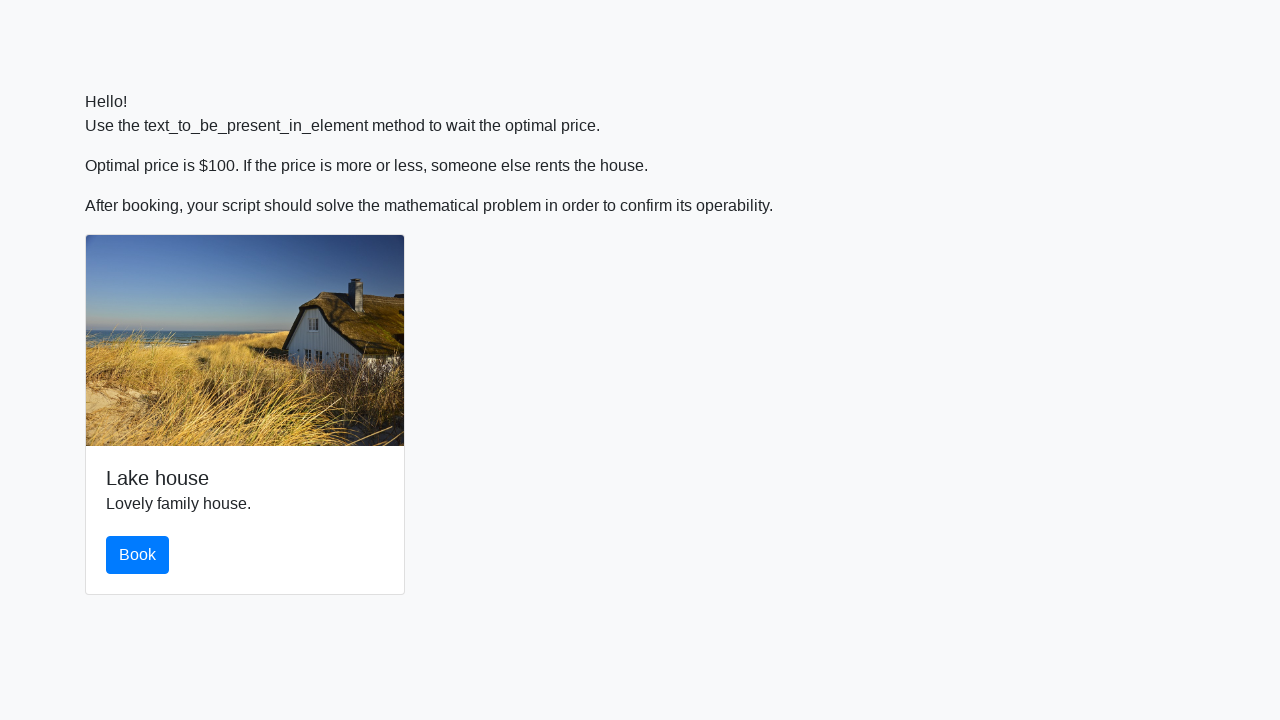

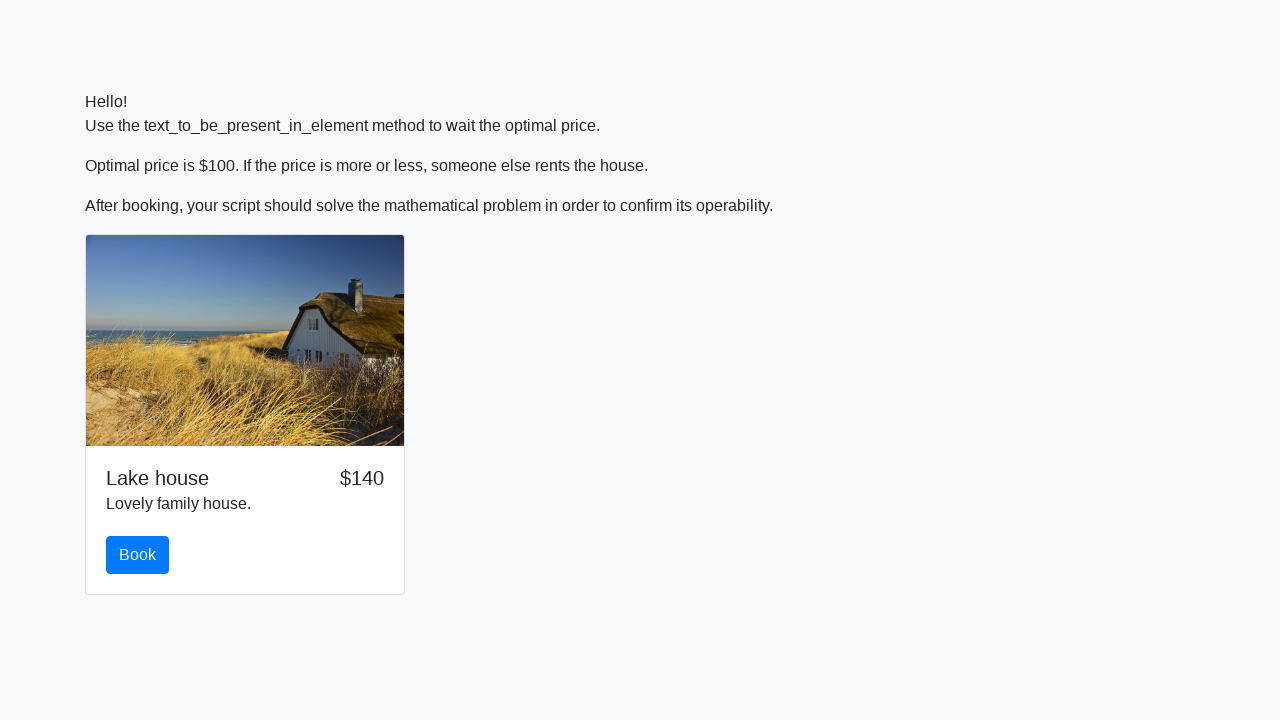